Tests navigation to Twitter social link in a new tab

Starting URL: https://www.saucedemo.com/inventory.html

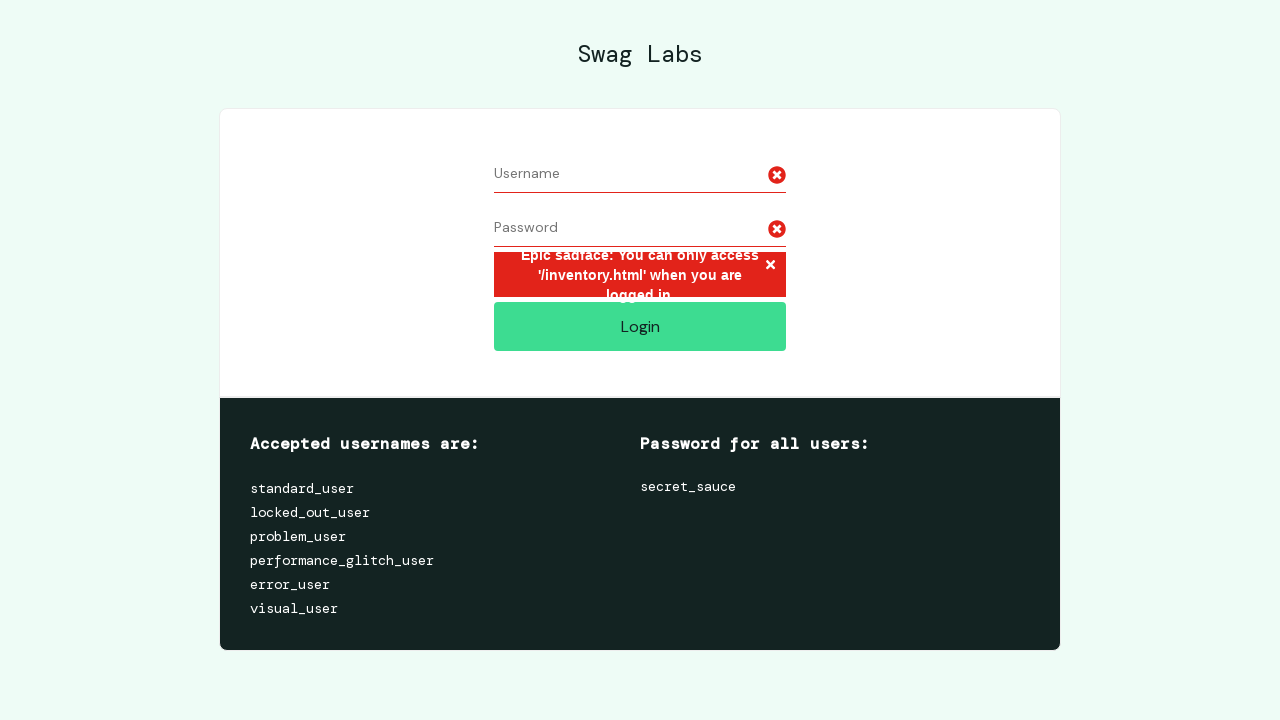

Navigated to Sauce Demo login page
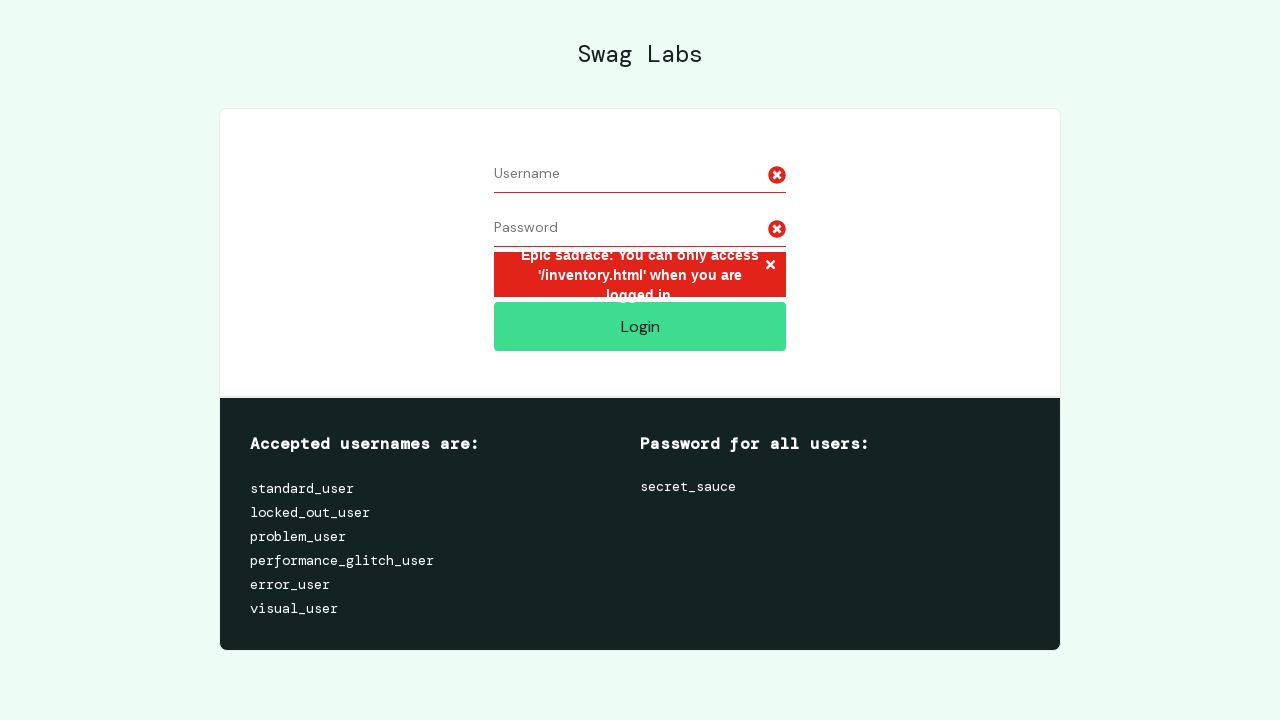

Filled username field with 'standard_user' on #user-name
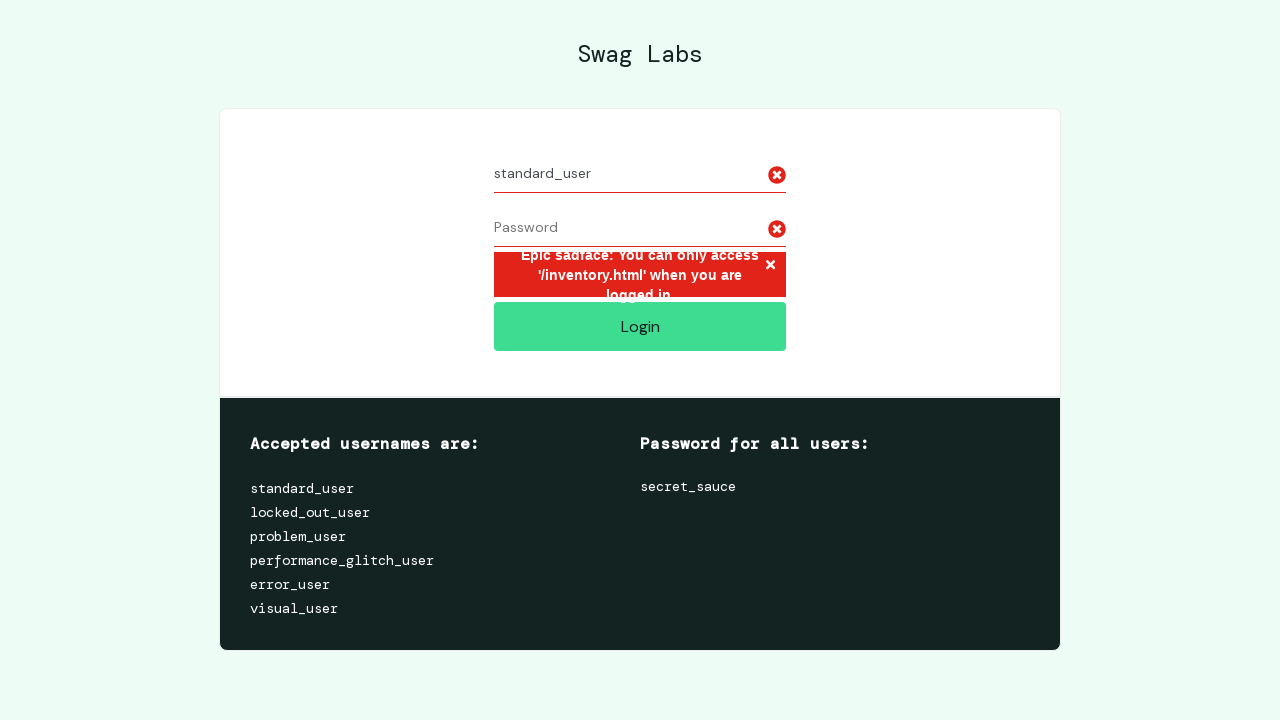

Filled password field with 'secret_sauce' on #password
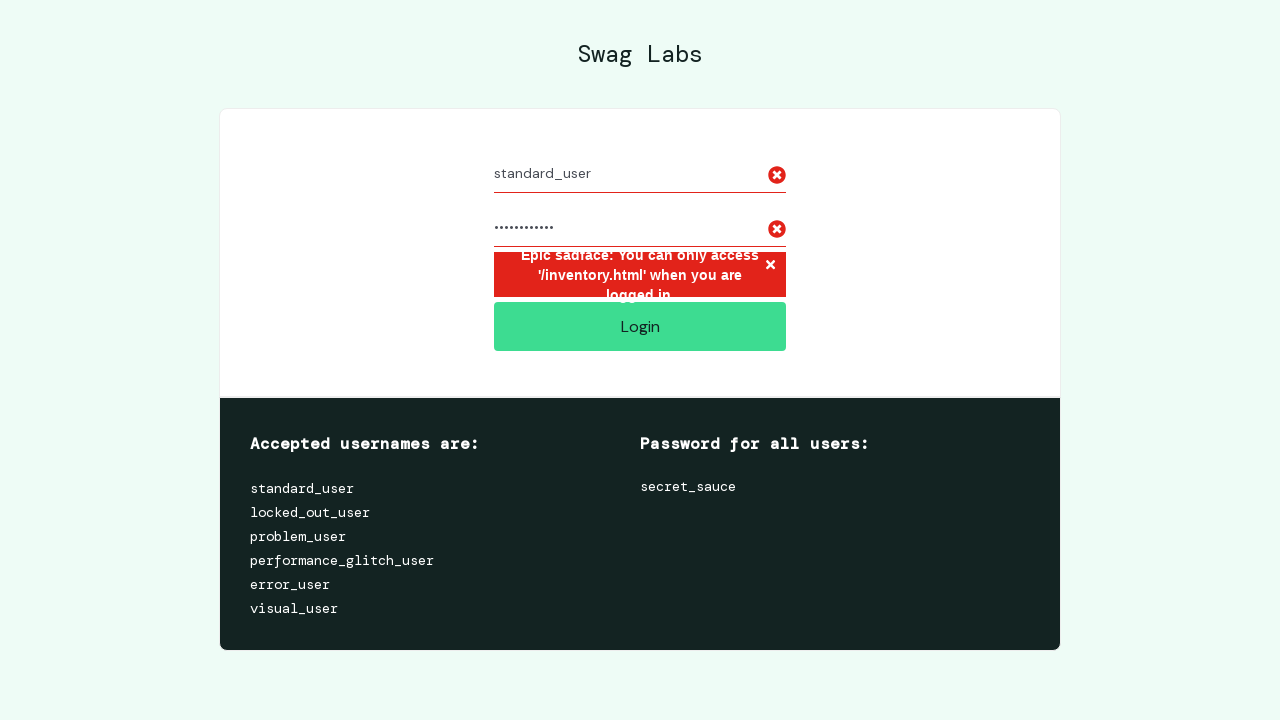

Clicked login button at (640, 326) on #login-button
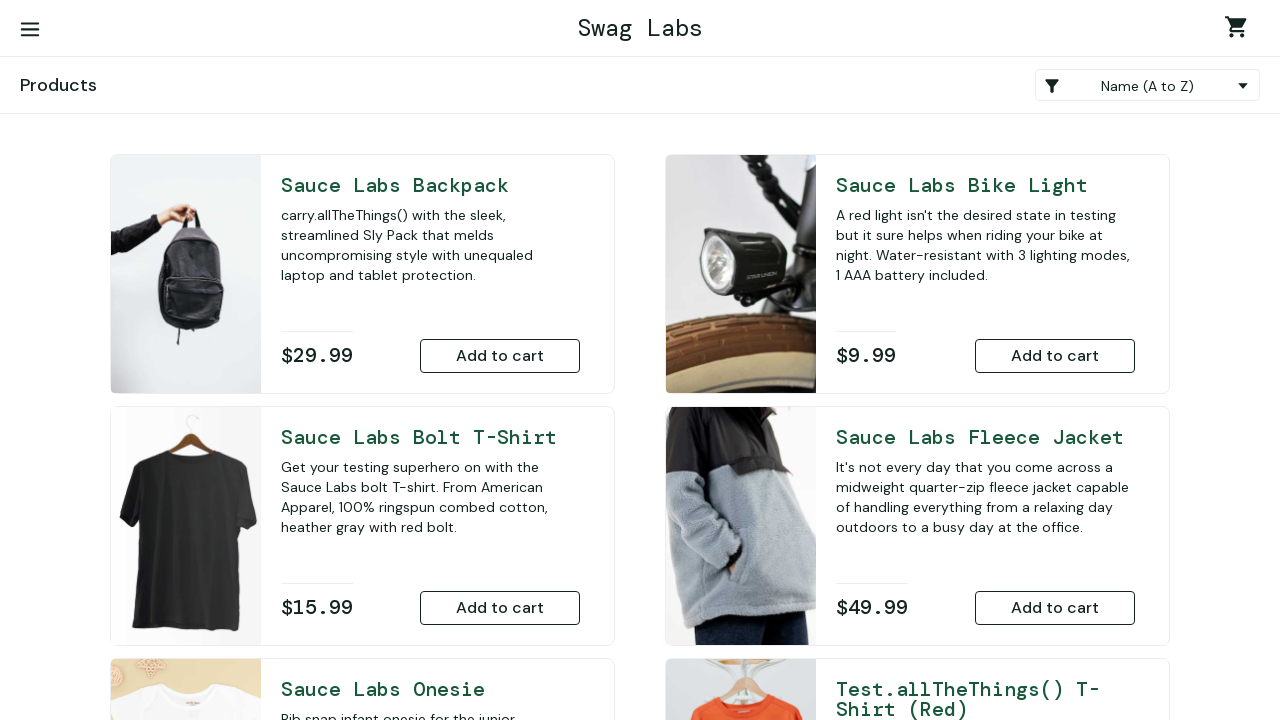

Clicked Twitter social link at (65, 629) on xpath=//a[@data-test="social-twitter"]
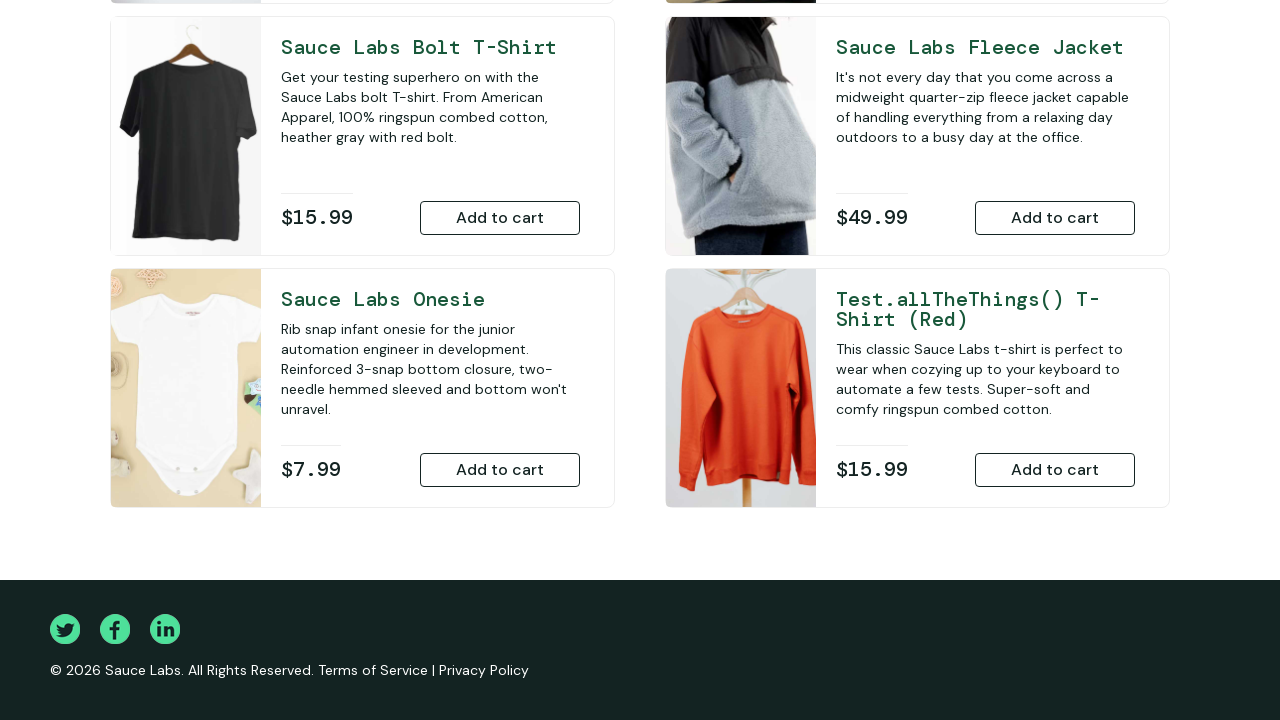

New Twitter page loaded
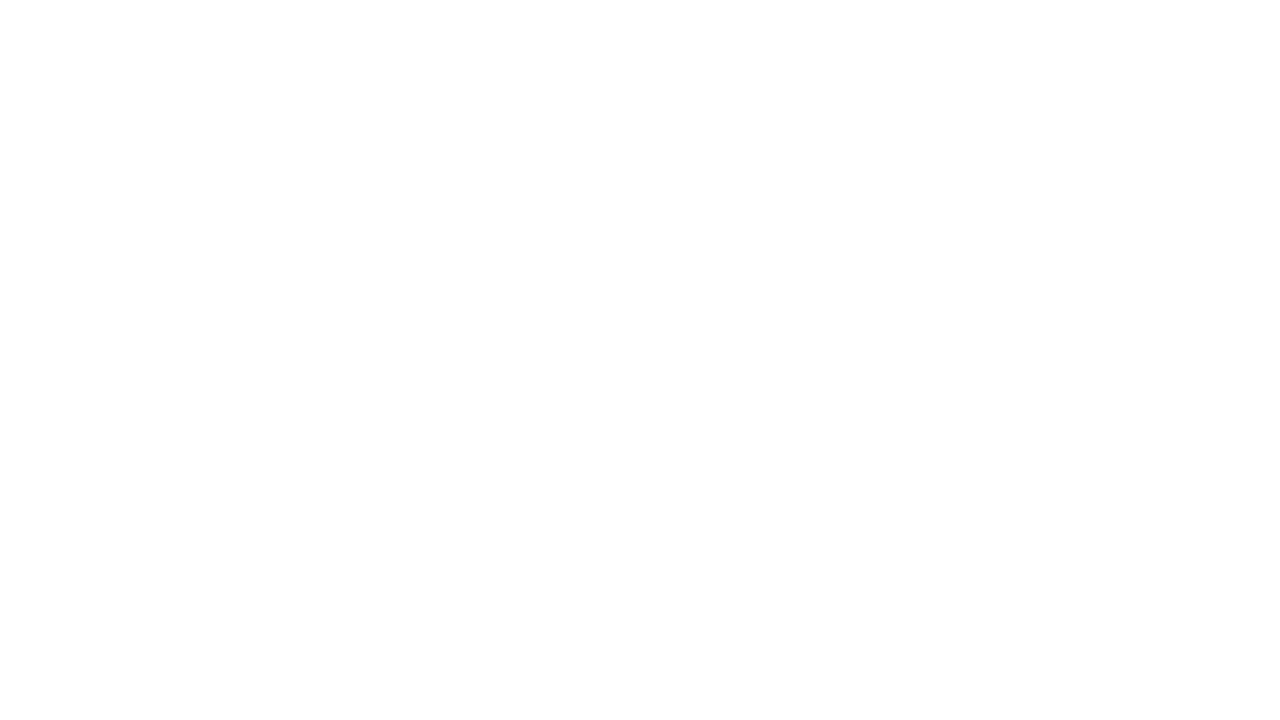

Closed Twitter page
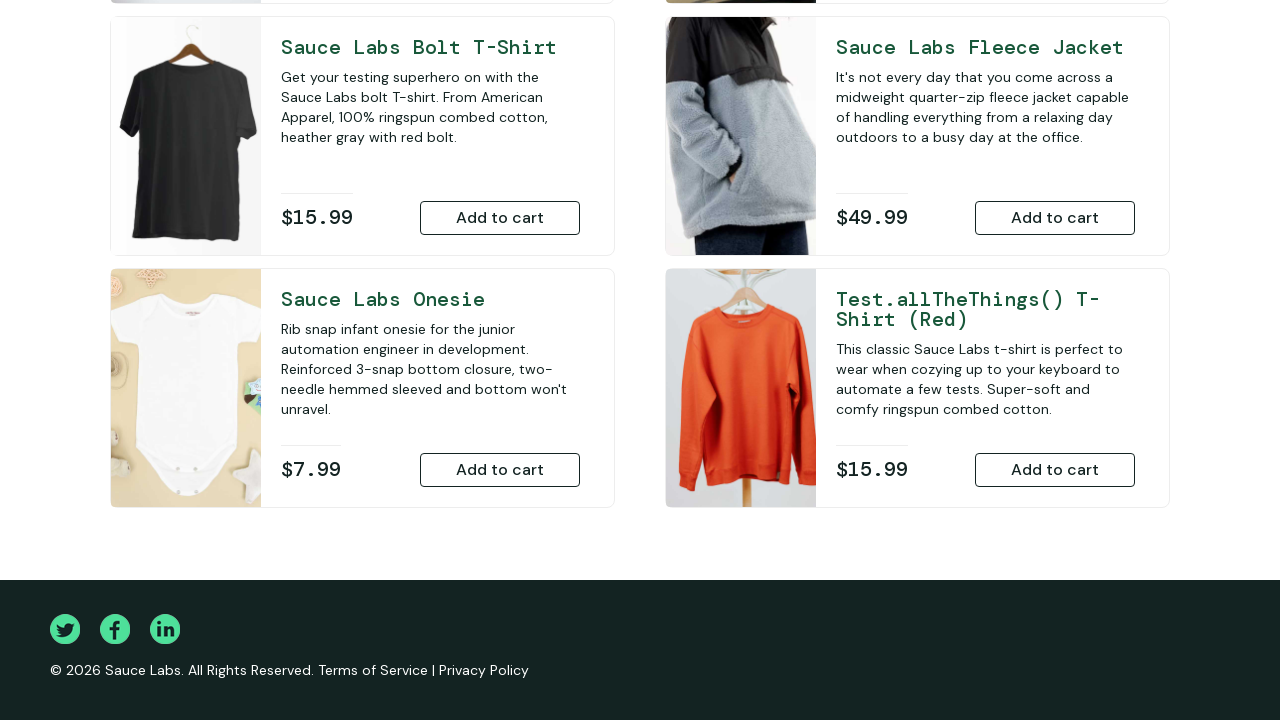

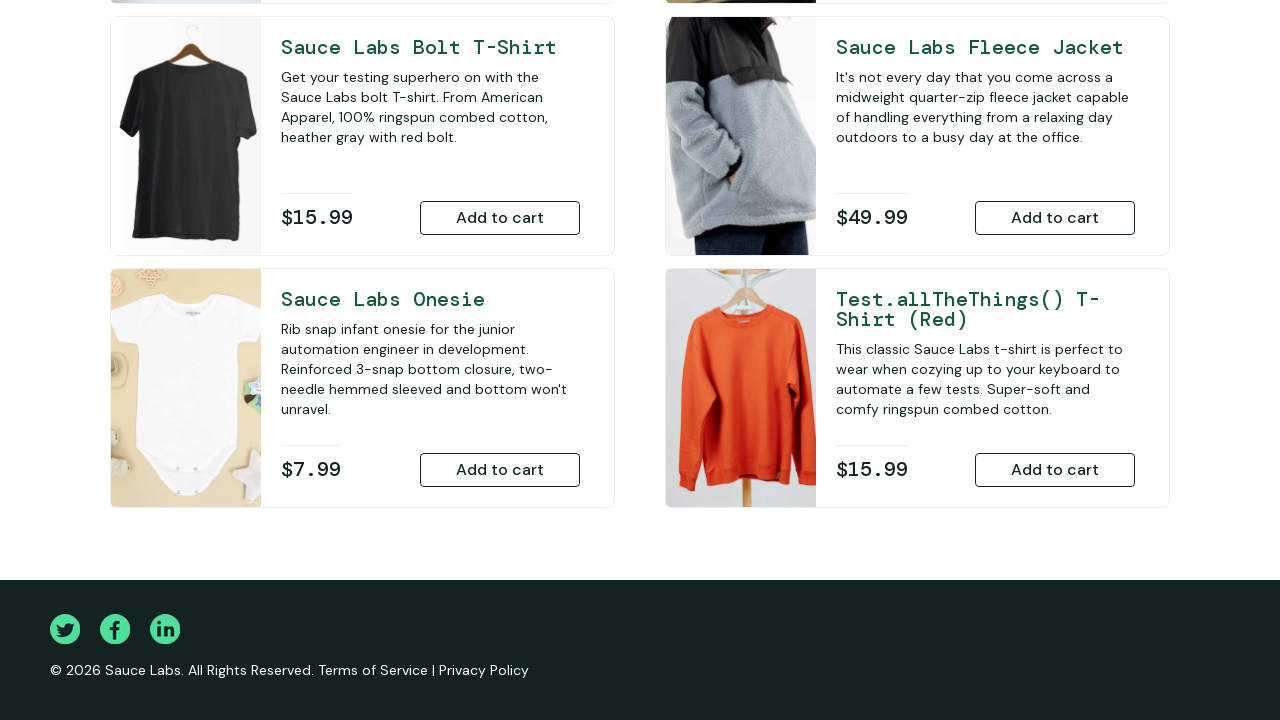